Tests window handling by clicking a link that opens a new window, extracting text from the new window, and using it to fill a form field in the original window

Starting URL: https://rahulshettyacademy.com/loginpagePractise/

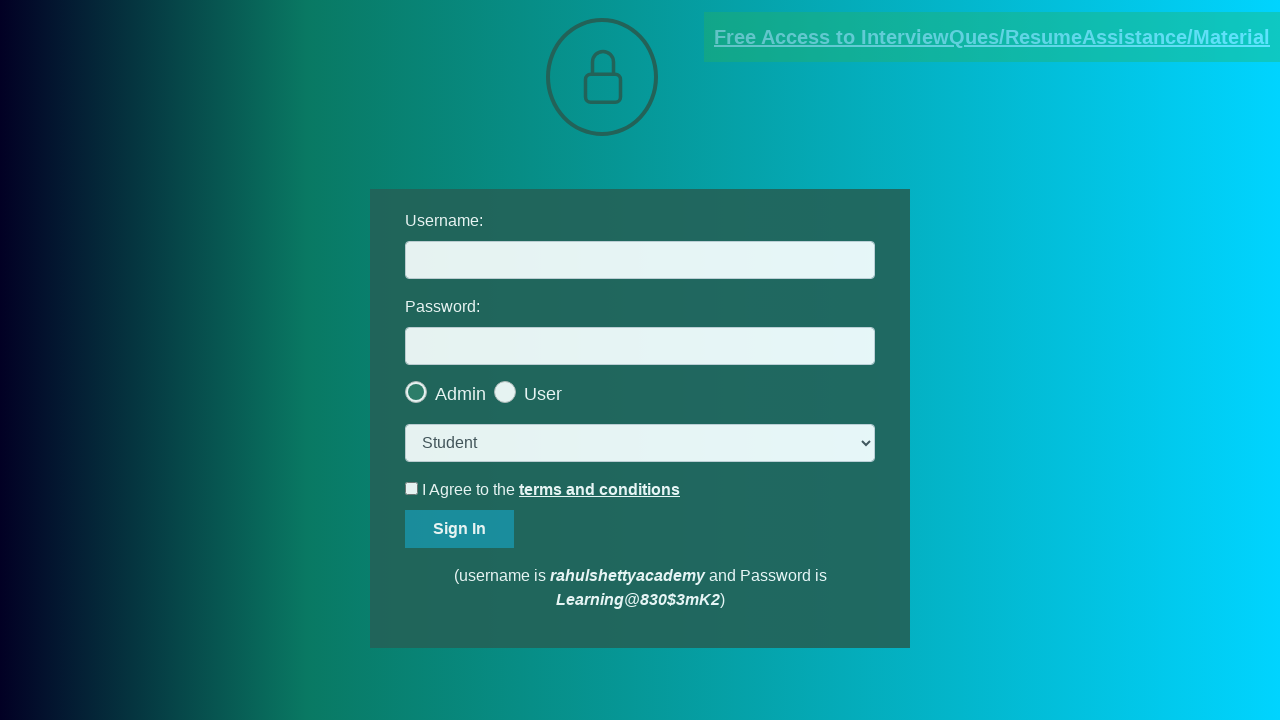

Clicked blinking text link to open new window at (992, 37) on .blinkingText
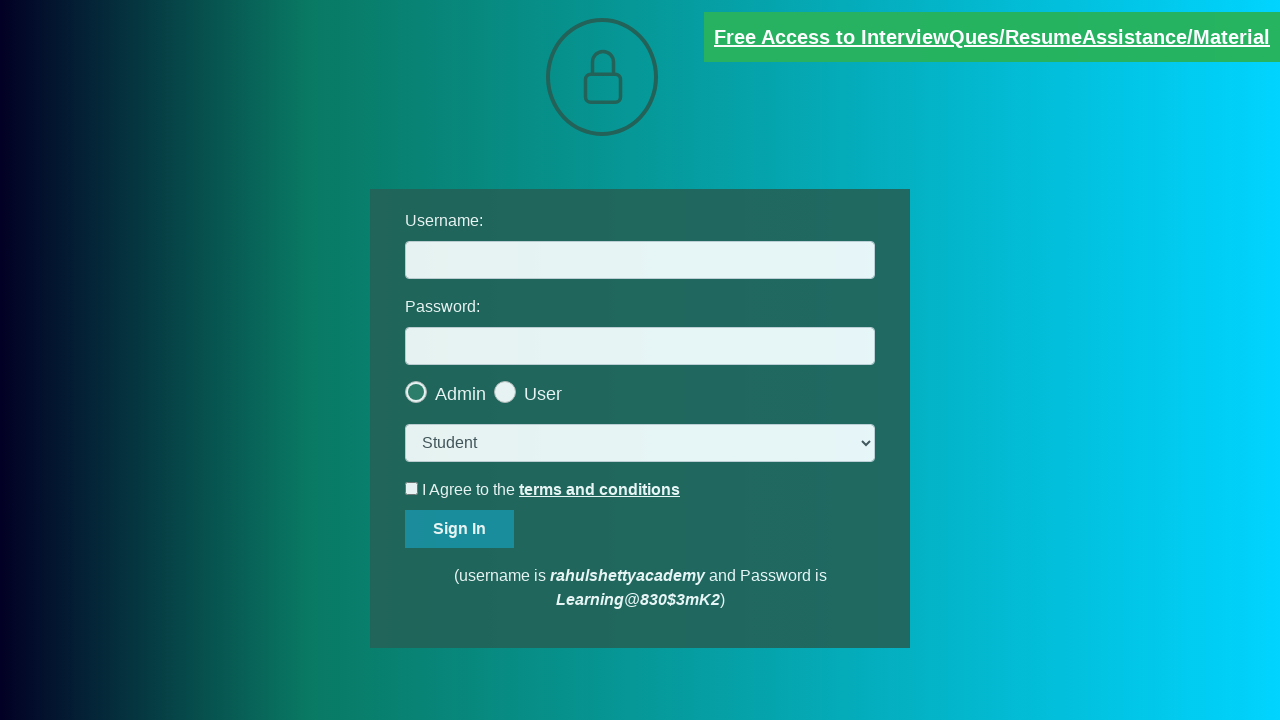

New window opened and captured
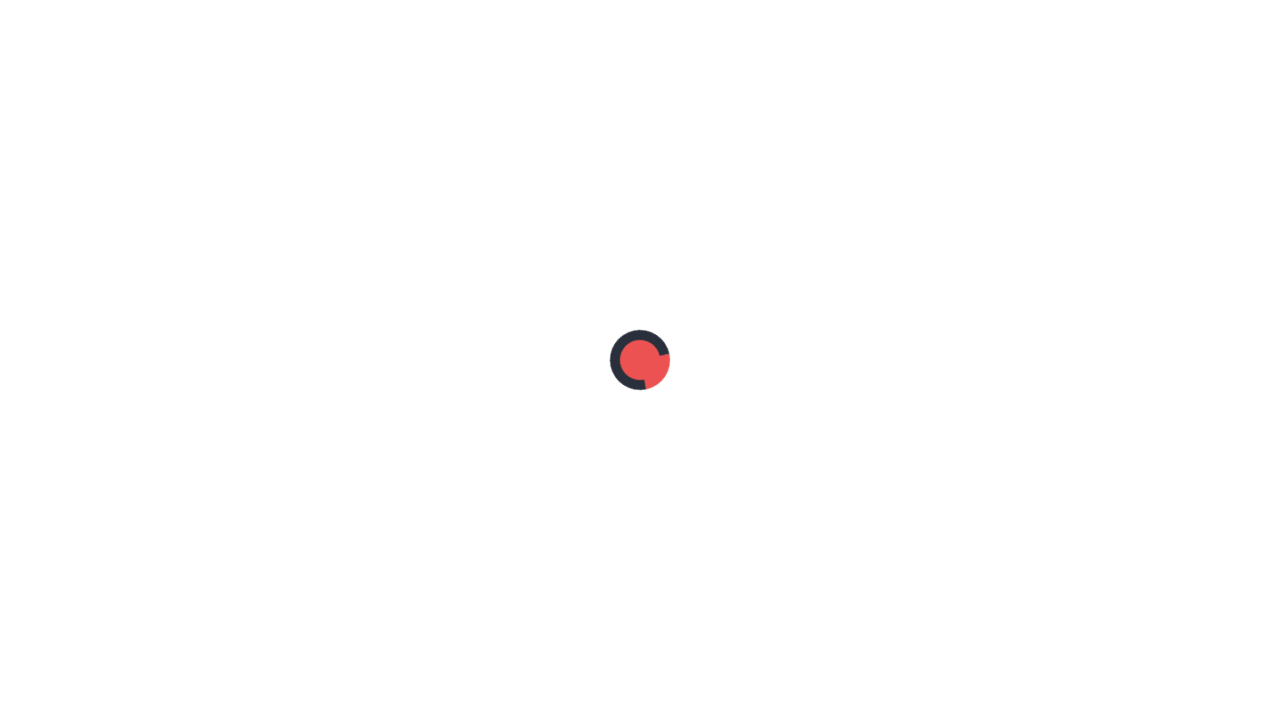

Extracted email text from new window: mentor@rahulshettyacademy.com
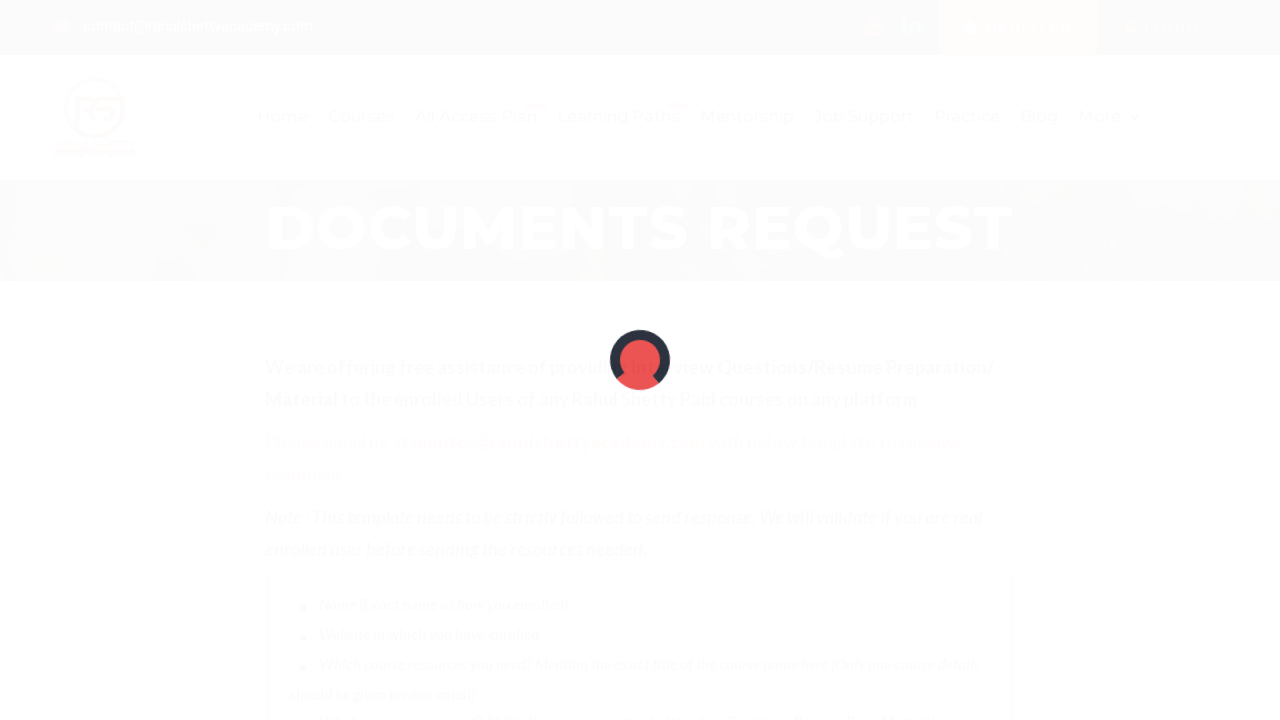

Filled username field with extracted email: mentor@rahulshettyacademy.com on #username
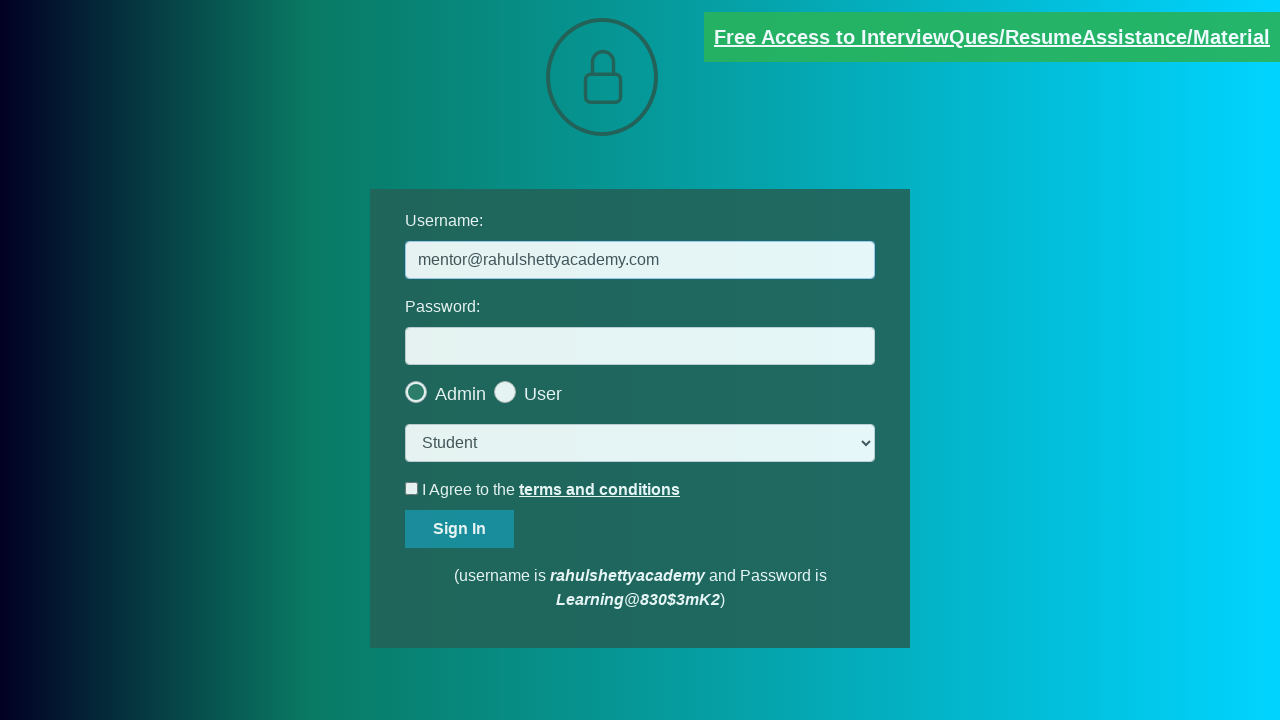

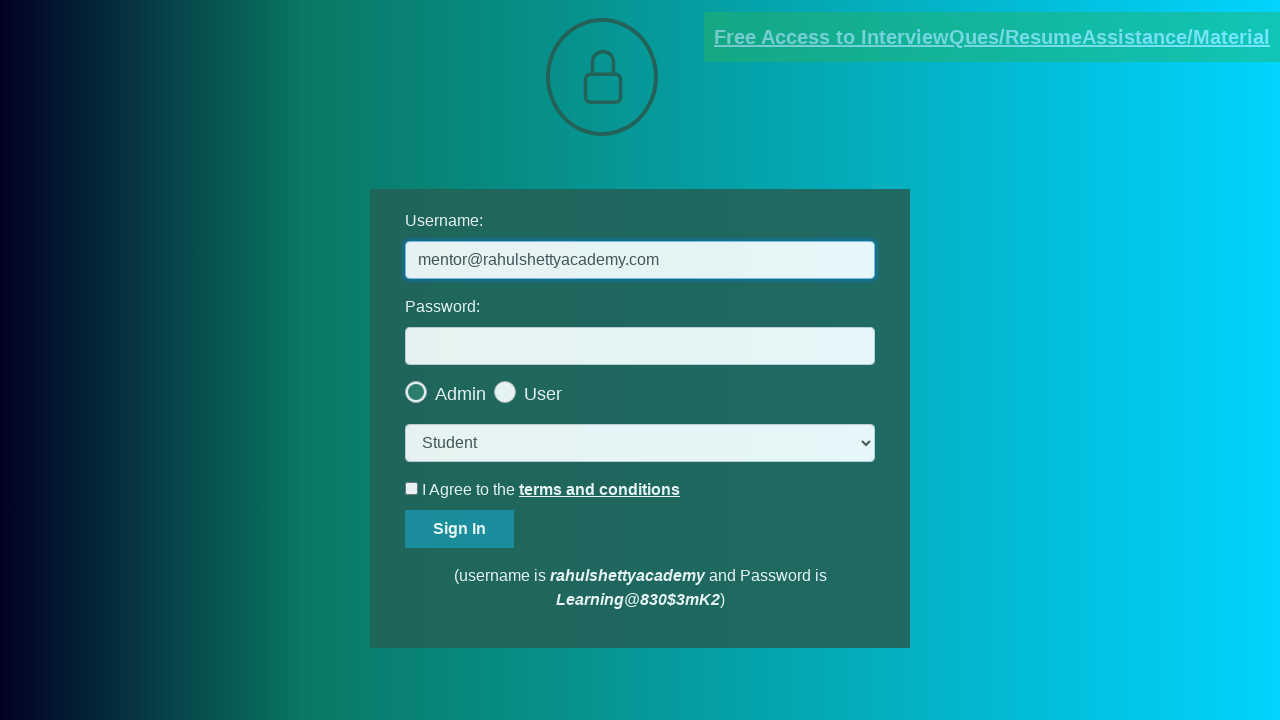